Tests editing a todo item by double-clicking, filling new text, and pressing Enter

Starting URL: https://demo.playwright.dev/todomvc

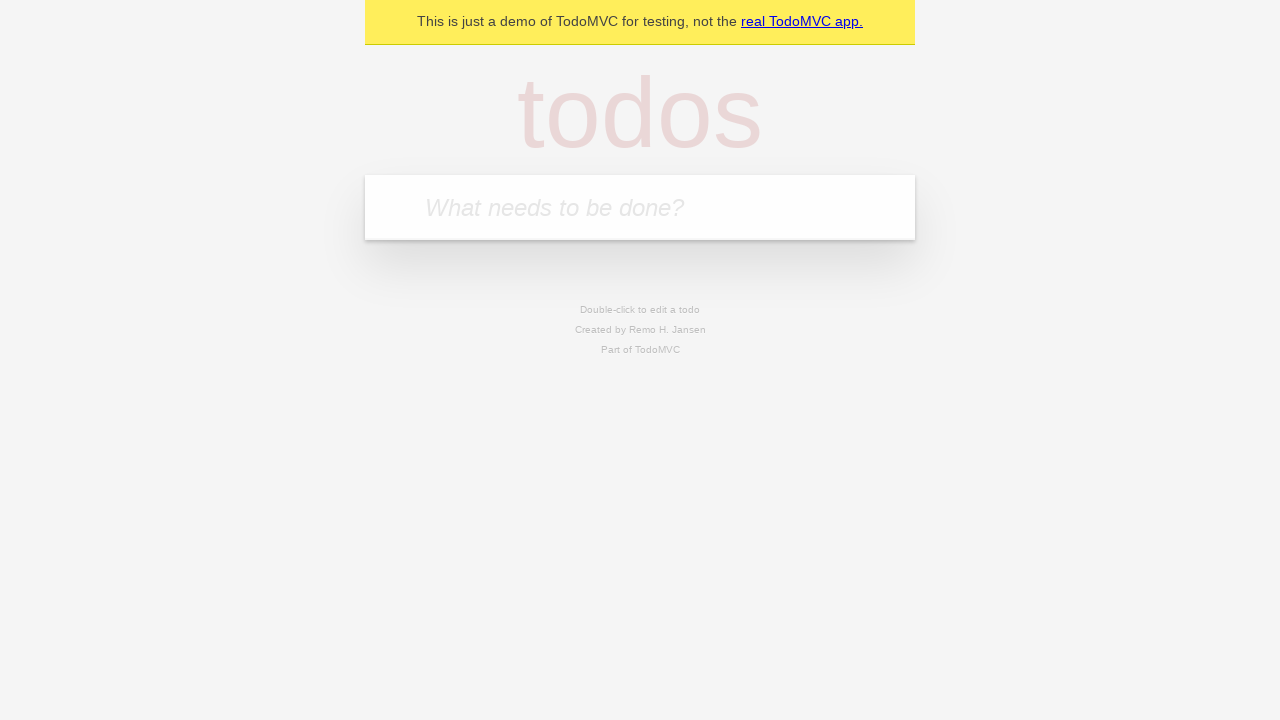

Located the 'What needs to be done?' input field
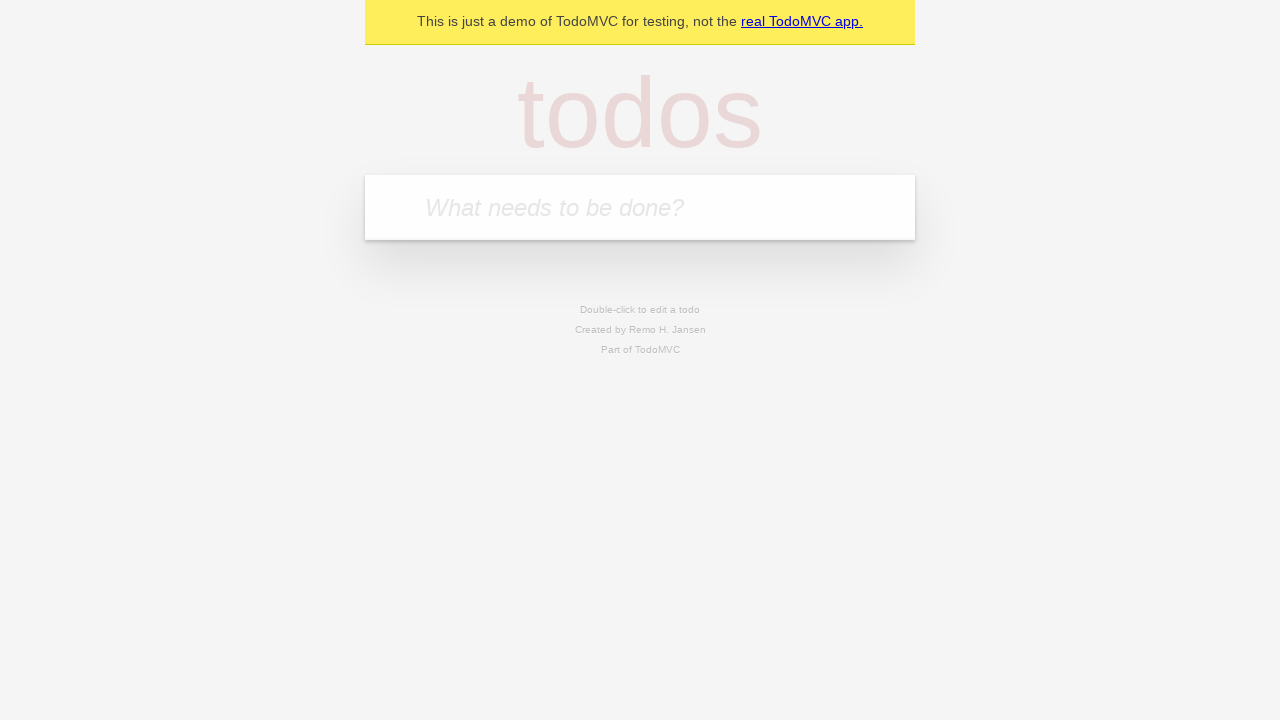

Filled input with 'buy some cheese' on internal:attr=[placeholder="What needs to be done?"i]
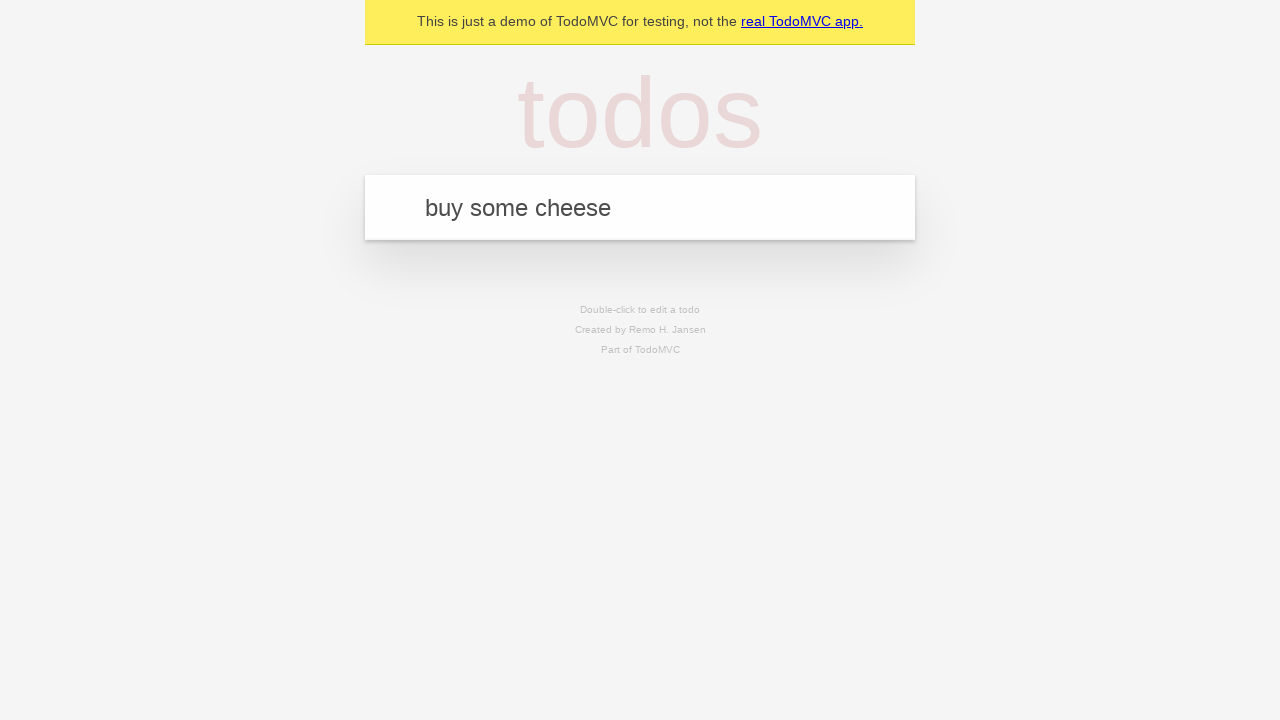

Pressed Enter to create todo 'buy some cheese' on internal:attr=[placeholder="What needs to be done?"i]
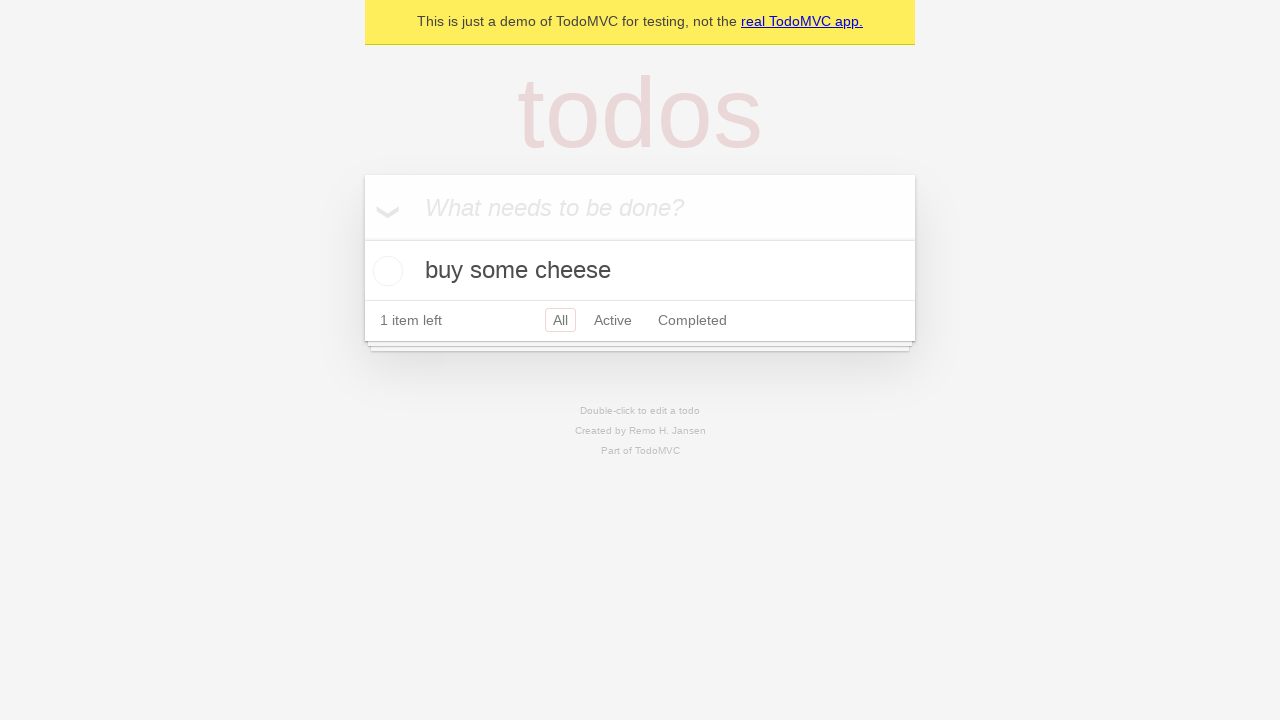

Filled input with 'feed the cat' on internal:attr=[placeholder="What needs to be done?"i]
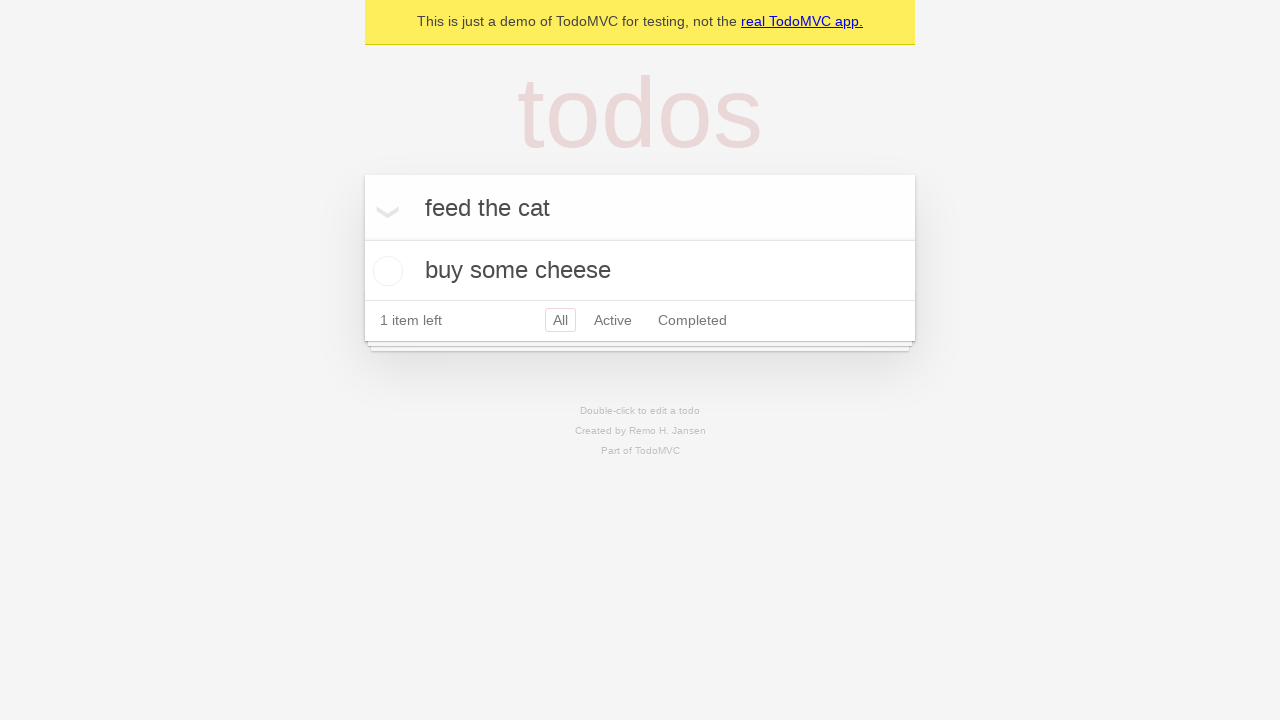

Pressed Enter to create todo 'feed the cat' on internal:attr=[placeholder="What needs to be done?"i]
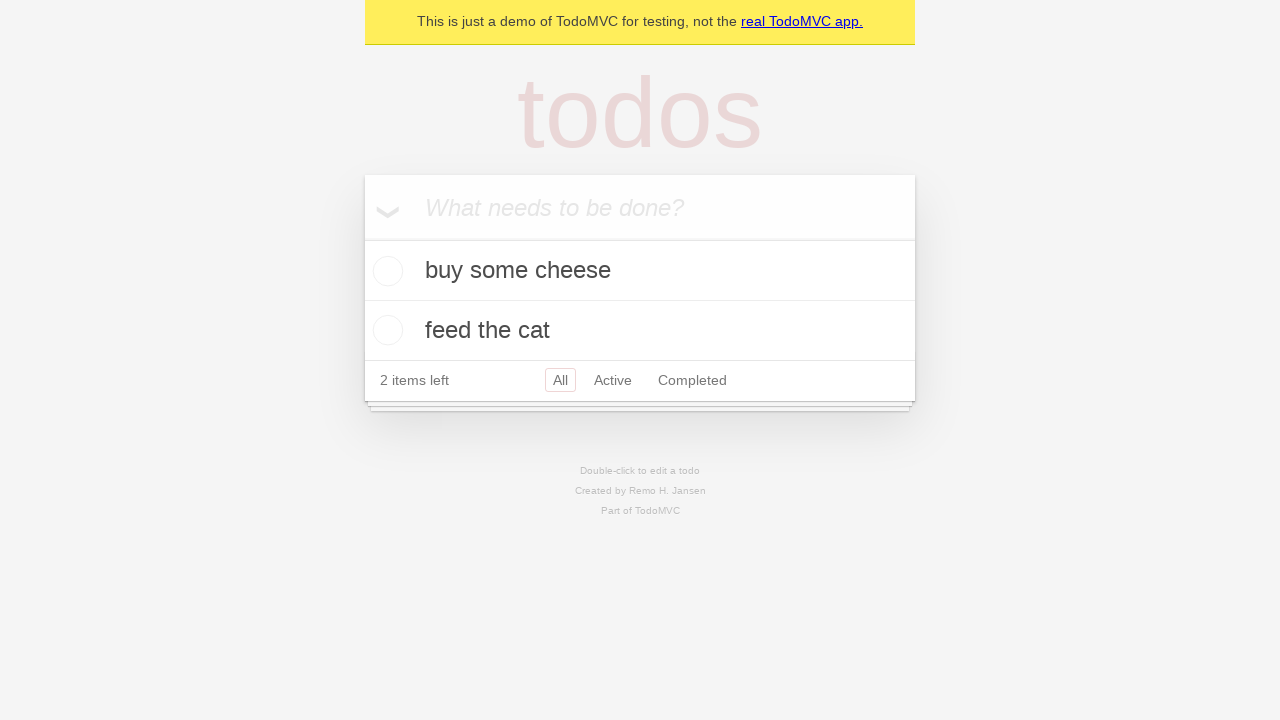

Filled input with 'book a doctors appointment' on internal:attr=[placeholder="What needs to be done?"i]
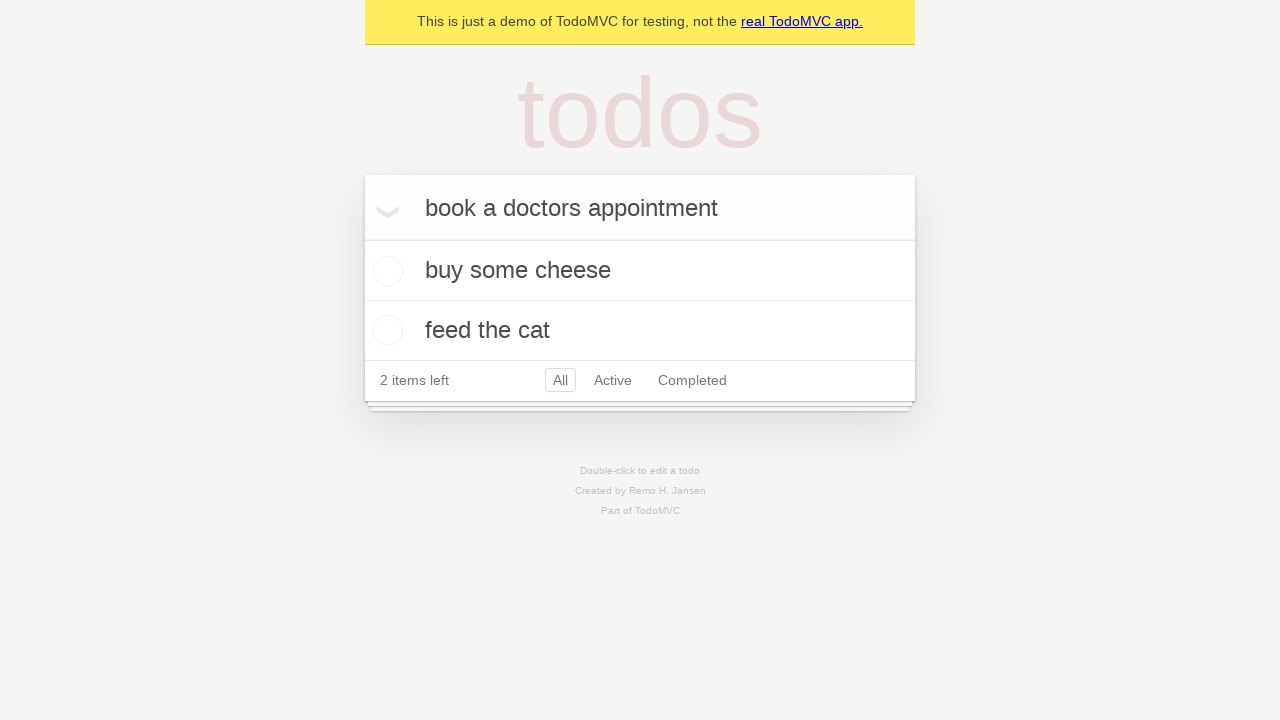

Pressed Enter to create todo 'book a doctors appointment' on internal:attr=[placeholder="What needs to be done?"i]
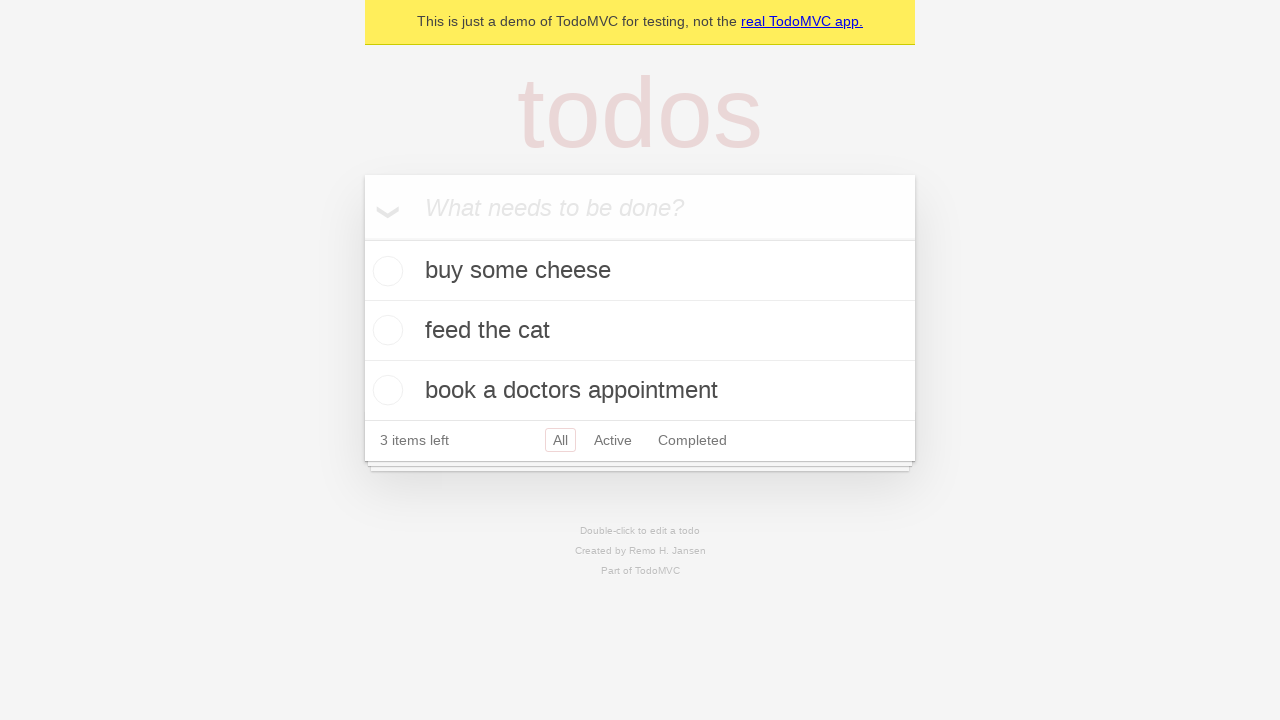

Waited for all 3 todo items to be created
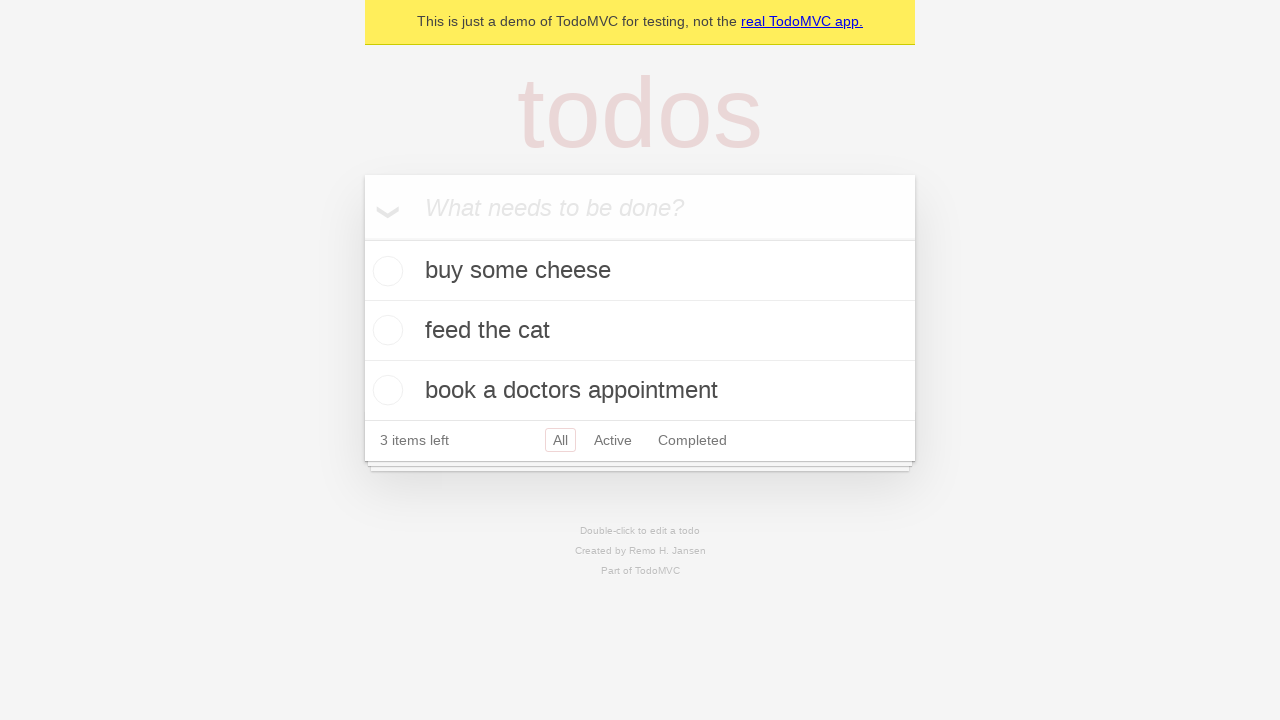

Located all todo items
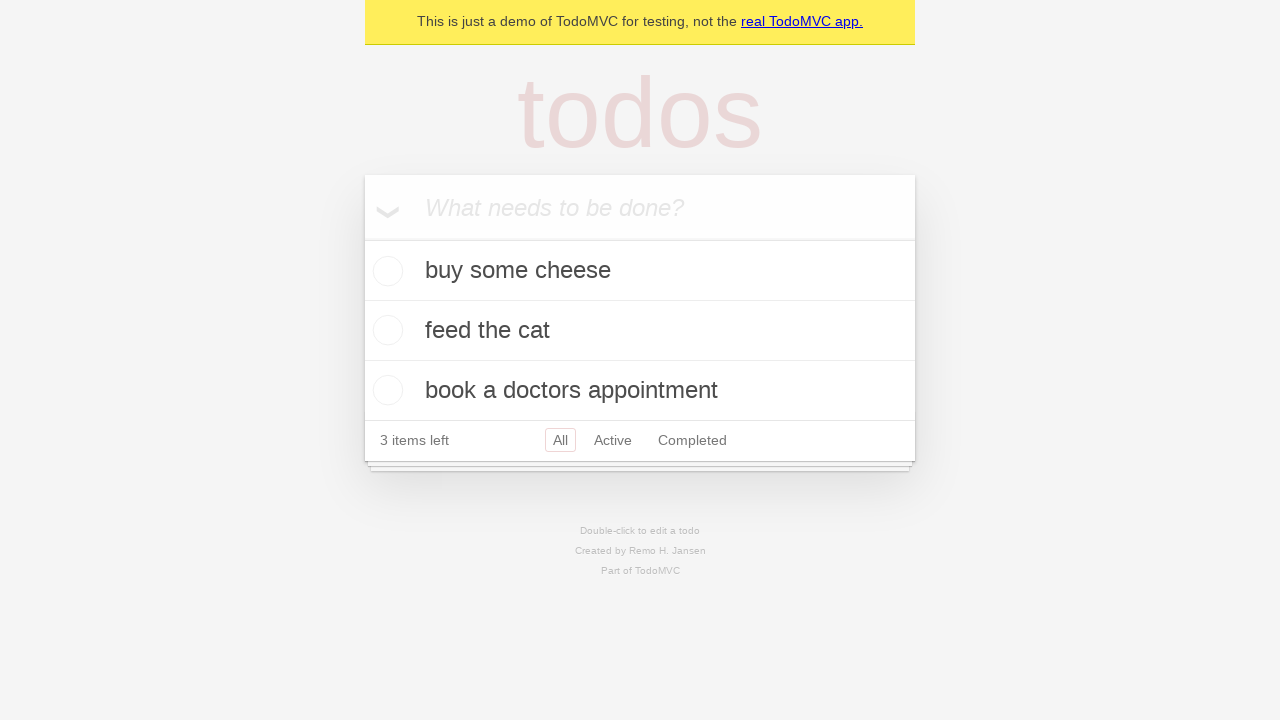

Selected the second todo item
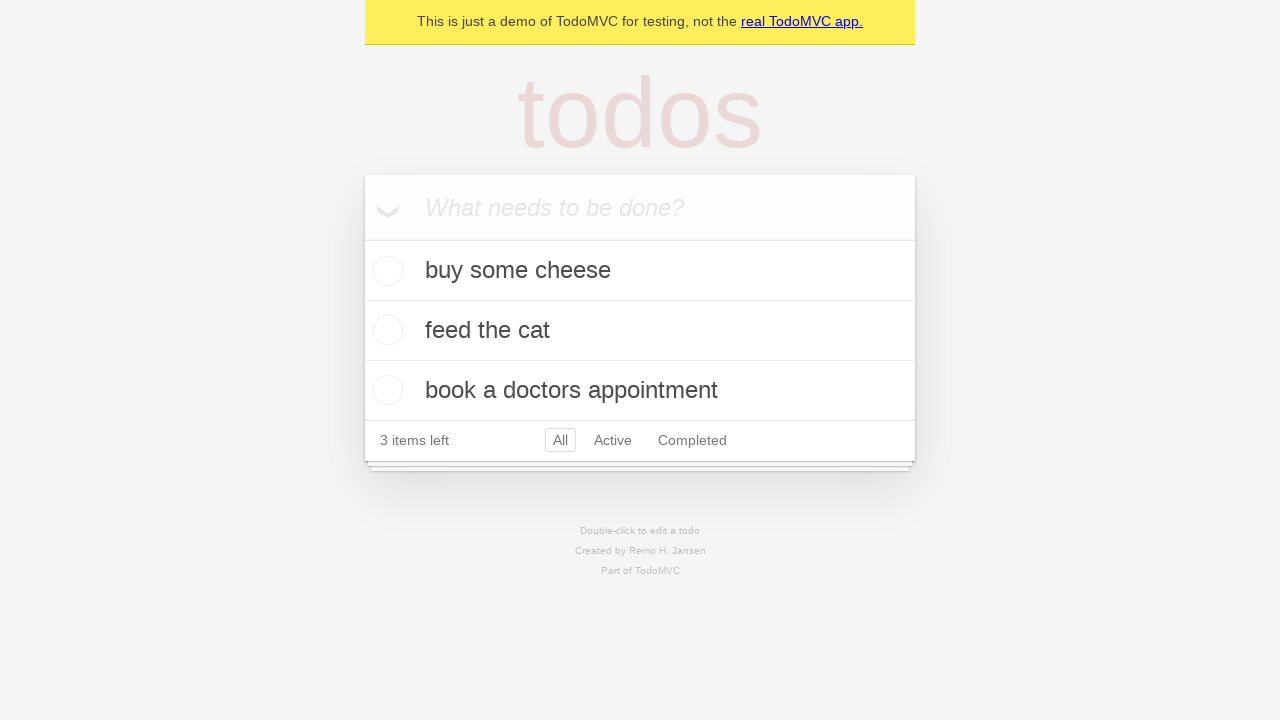

Double-clicked the second todo to enter edit mode at (640, 331) on internal:testid=[data-testid="todo-item"s] >> nth=1
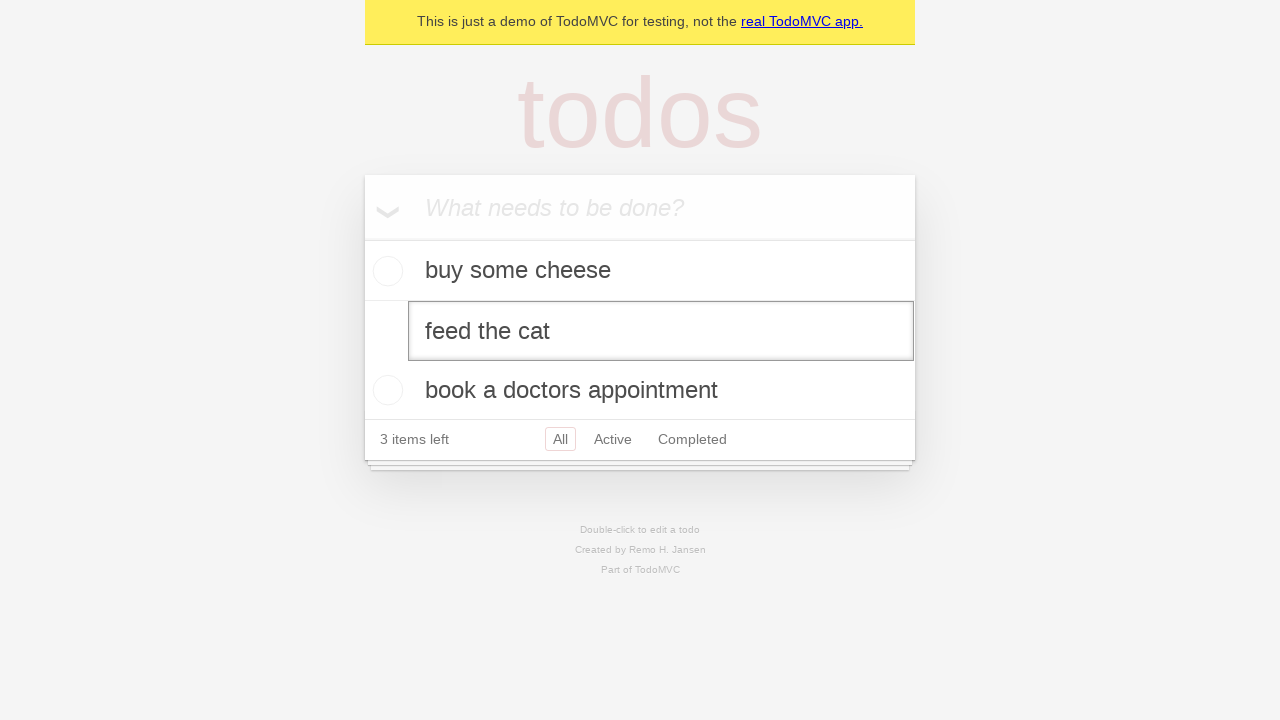

Filled edit textbox with 'buy some sausages' on internal:testid=[data-testid="todo-item"s] >> nth=1 >> internal:role=textbox[nam
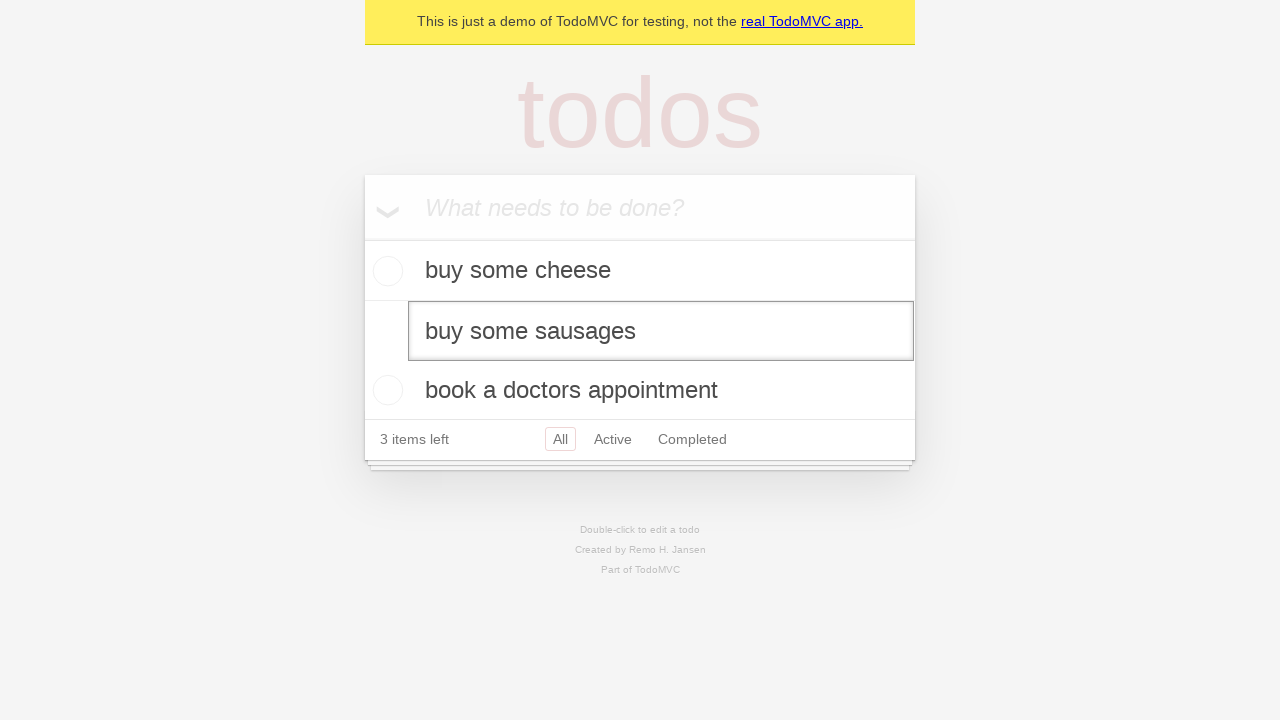

Pressed Enter to confirm the edited todo text on internal:testid=[data-testid="todo-item"s] >> nth=1 >> internal:role=textbox[nam
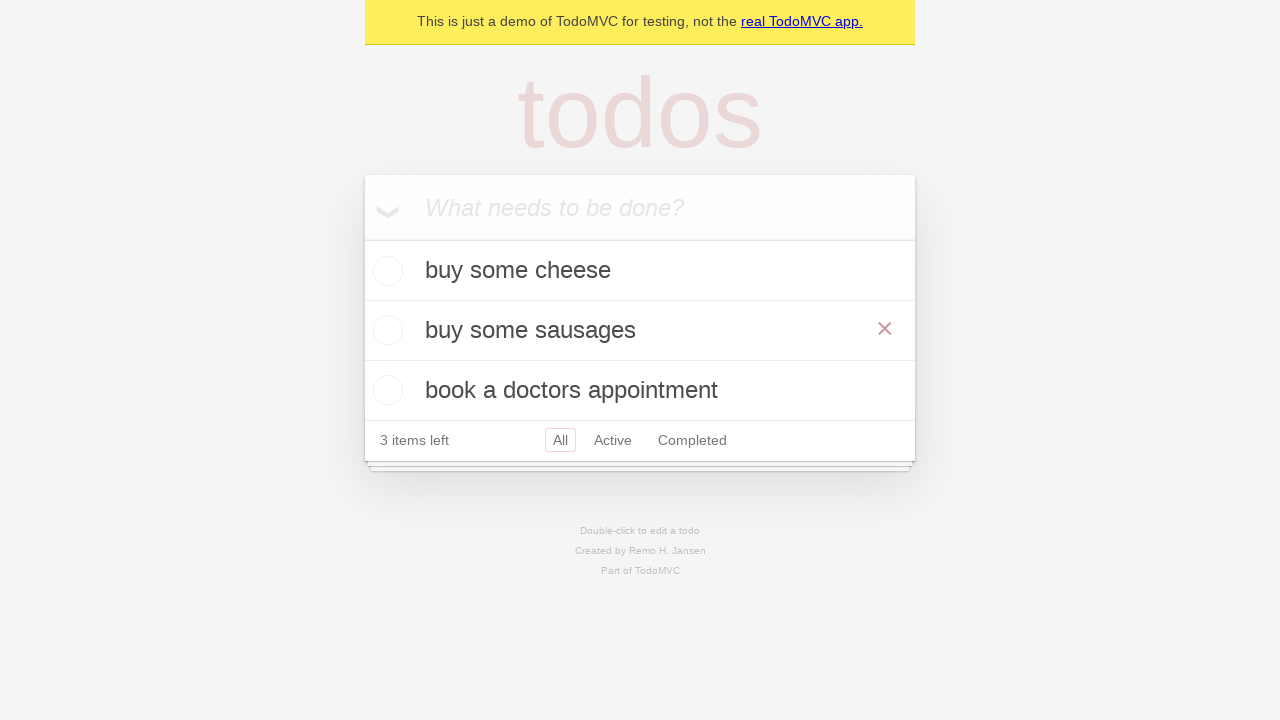

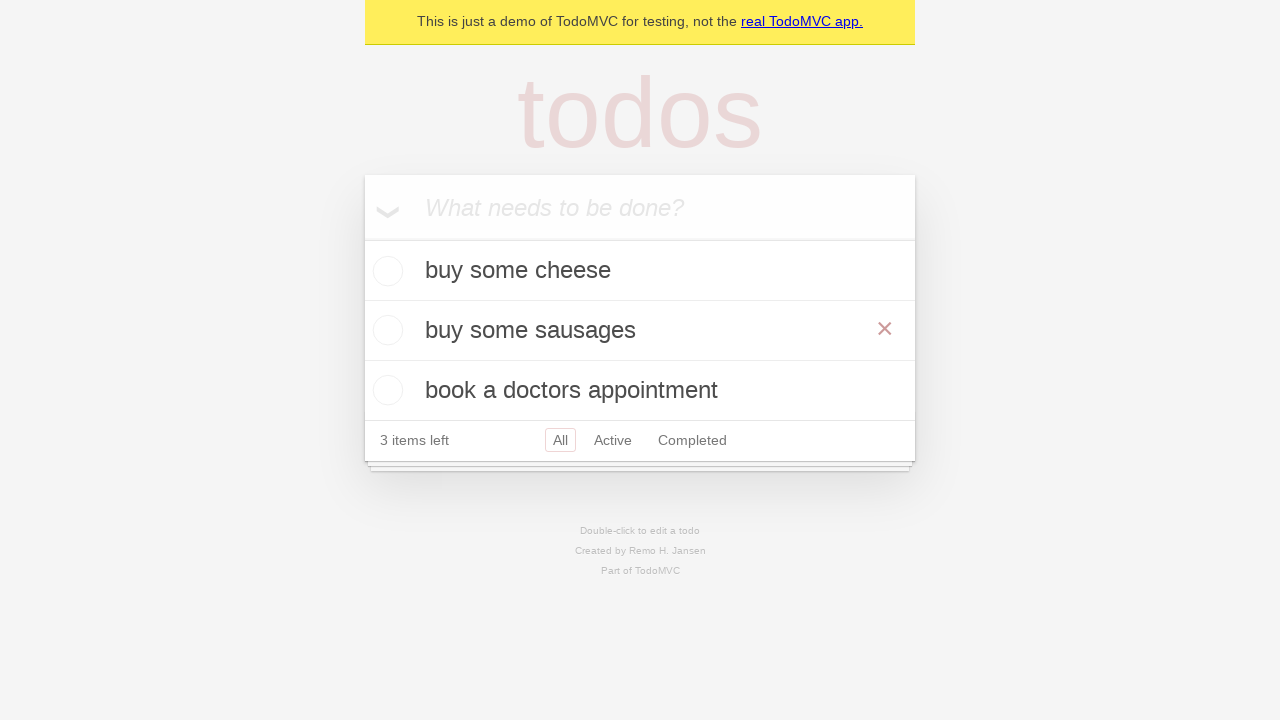